Tests a math problem form by reading two numbers from the page, calculating their sum, selecting the result from a dropdown menu, and submitting the answer.

Starting URL: http://suninjuly.github.io/selects1.html

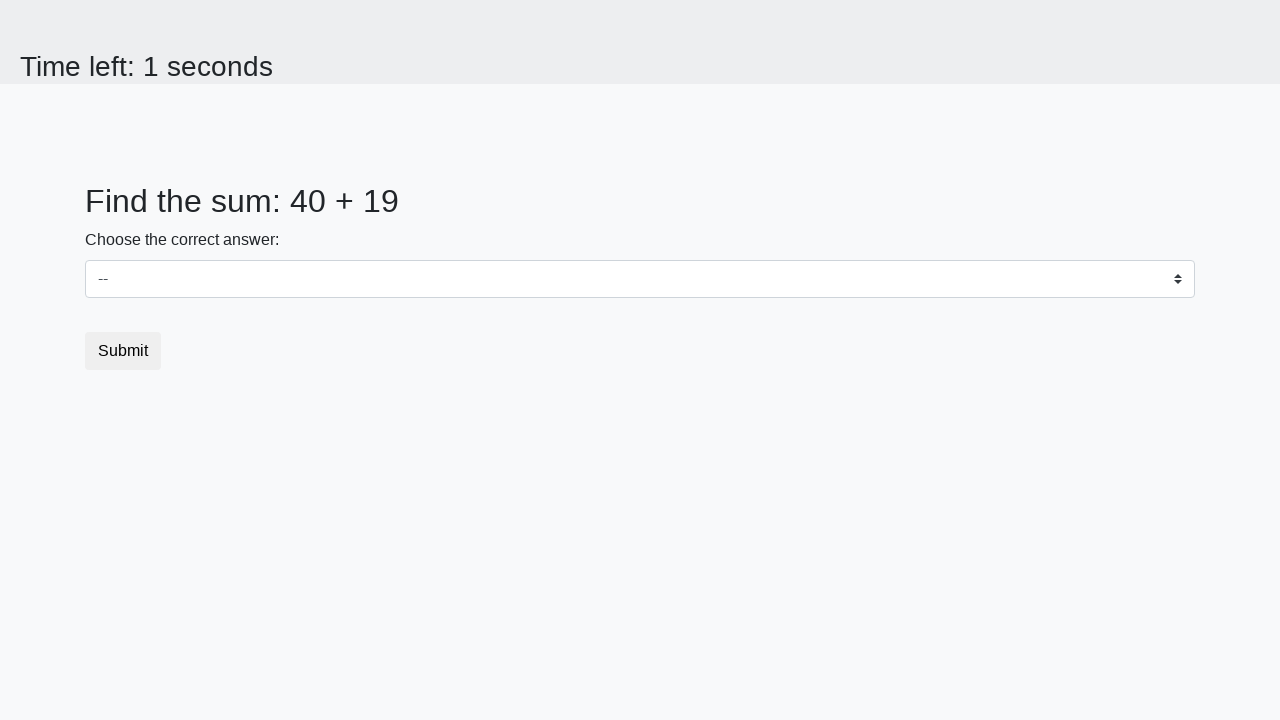

Read first number from #num1 element
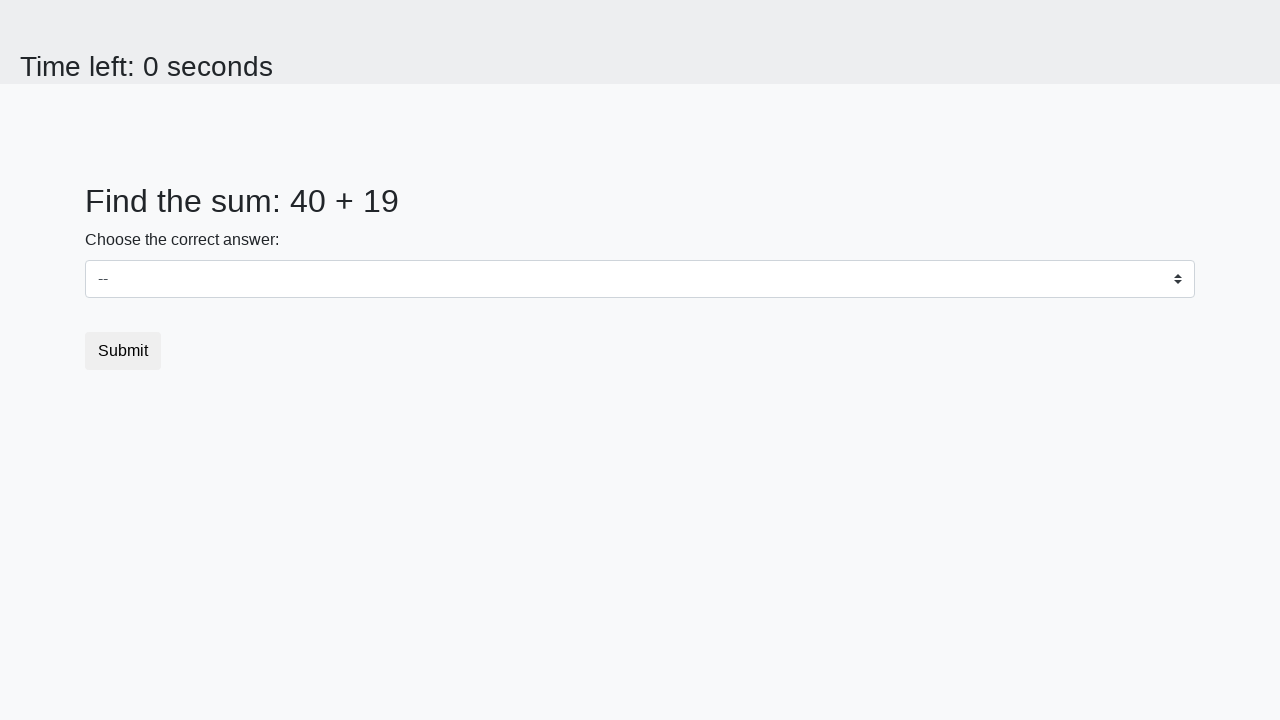

Read second number from #num2 element
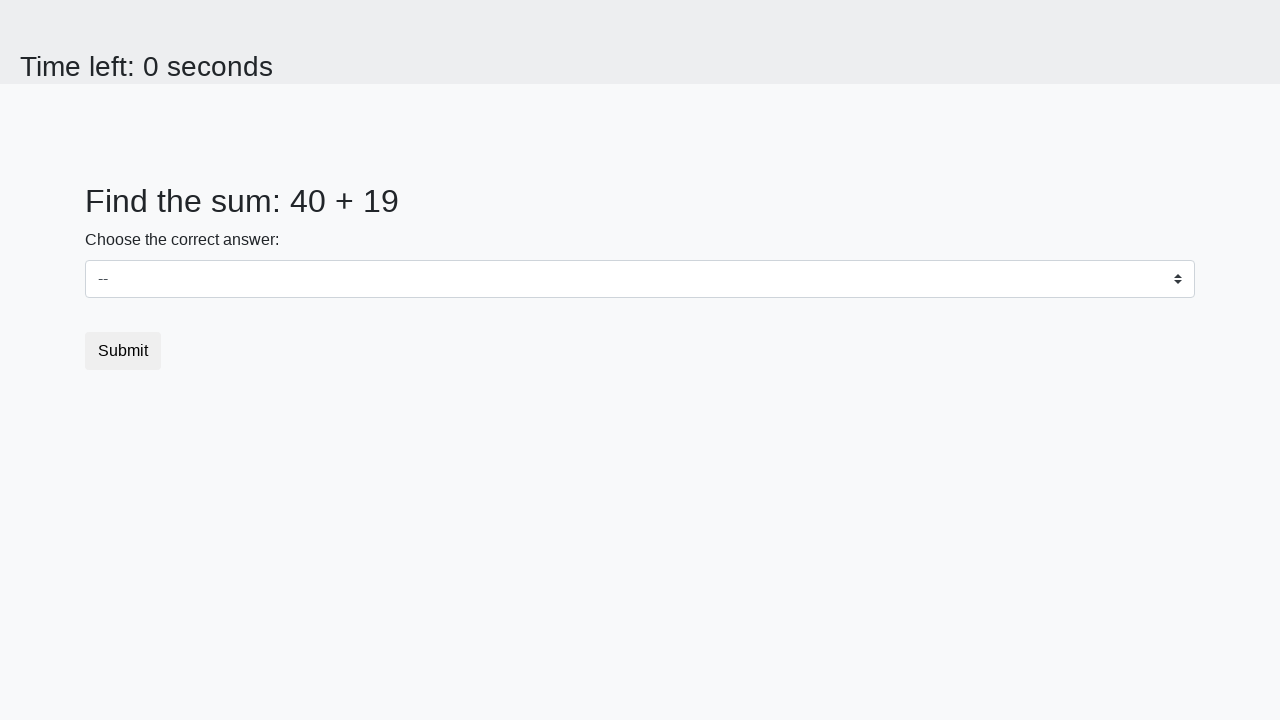

Calculated sum: 40 + 19 = 59
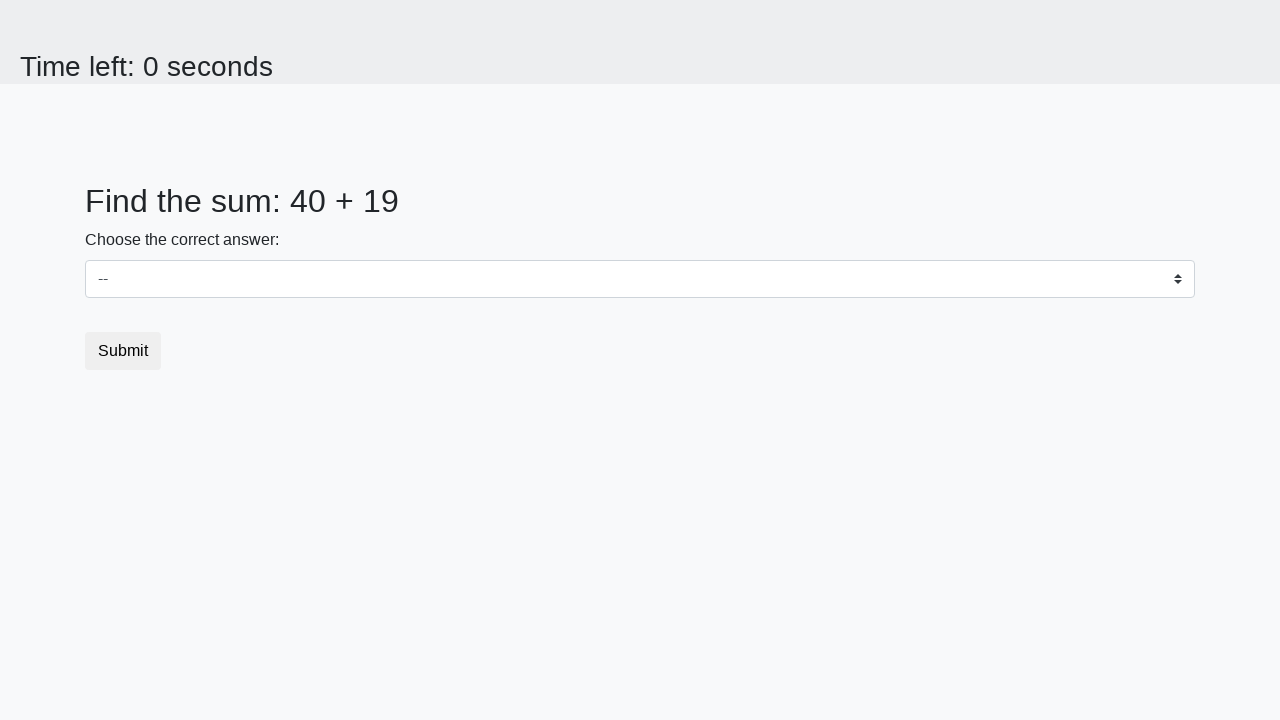

Selected sum value 59 from dropdown menu on #dropdown
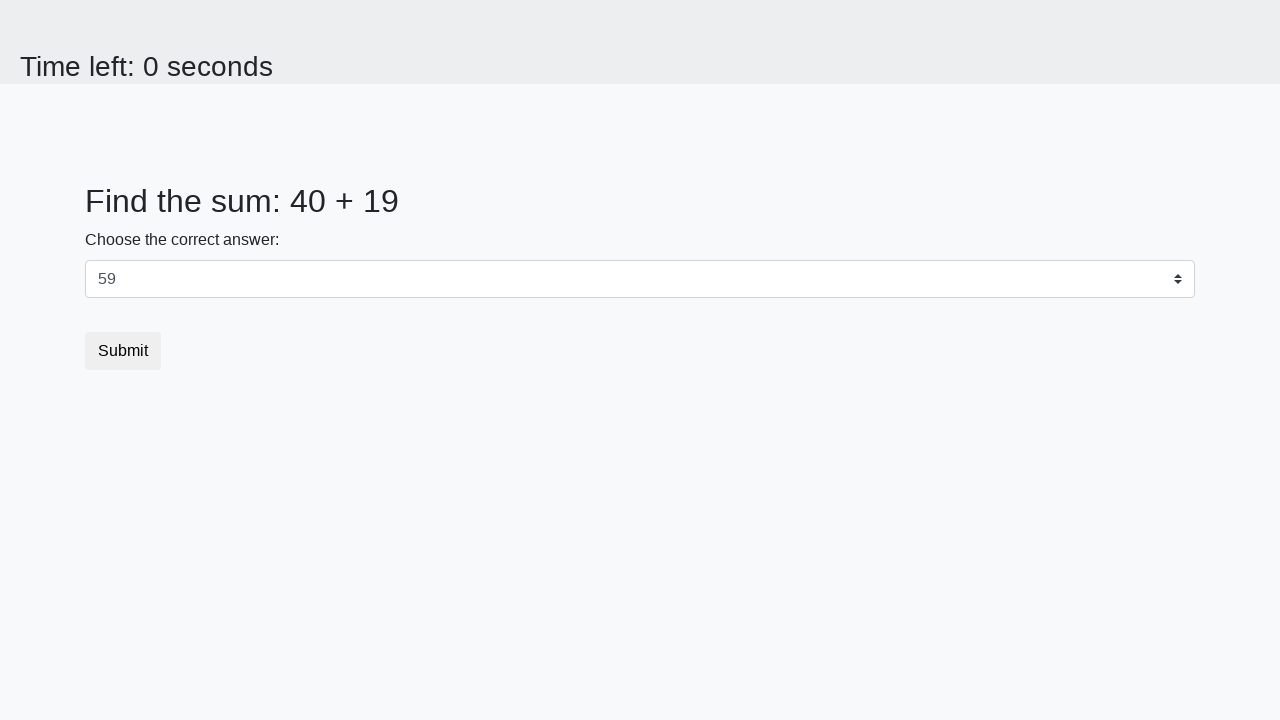

Clicked submit button to submit the answer at (123, 351) on .btn
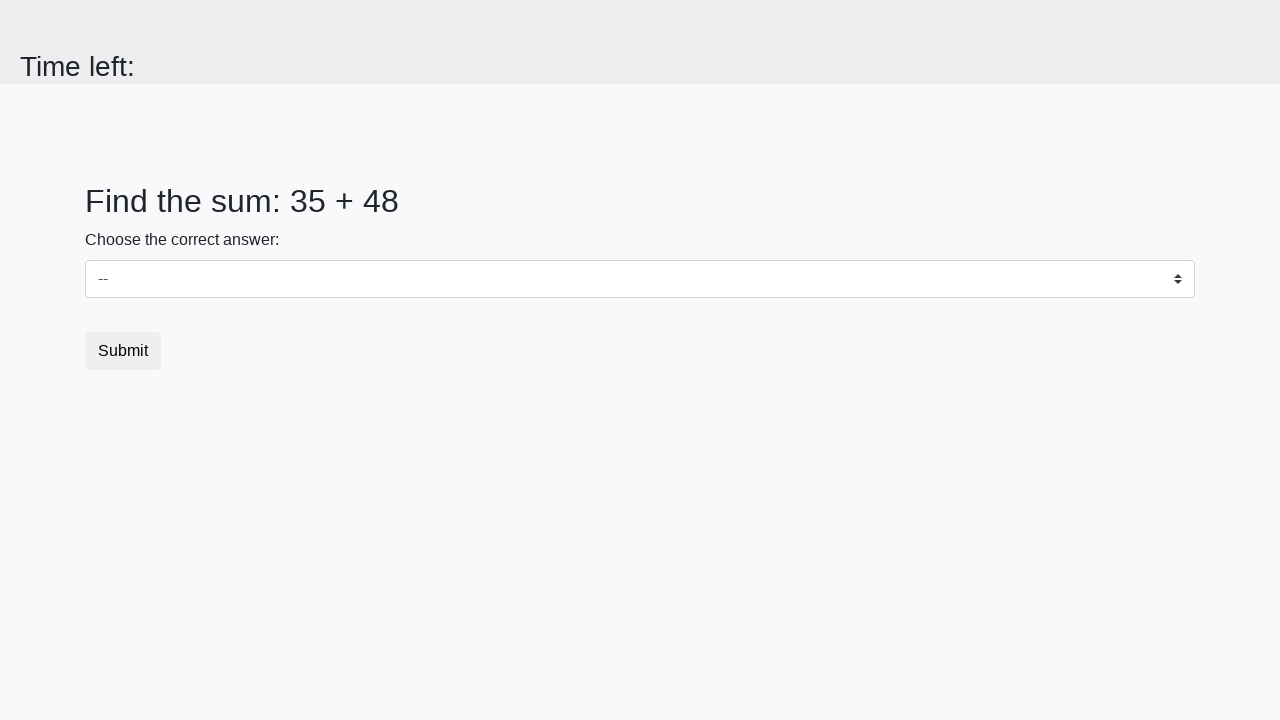

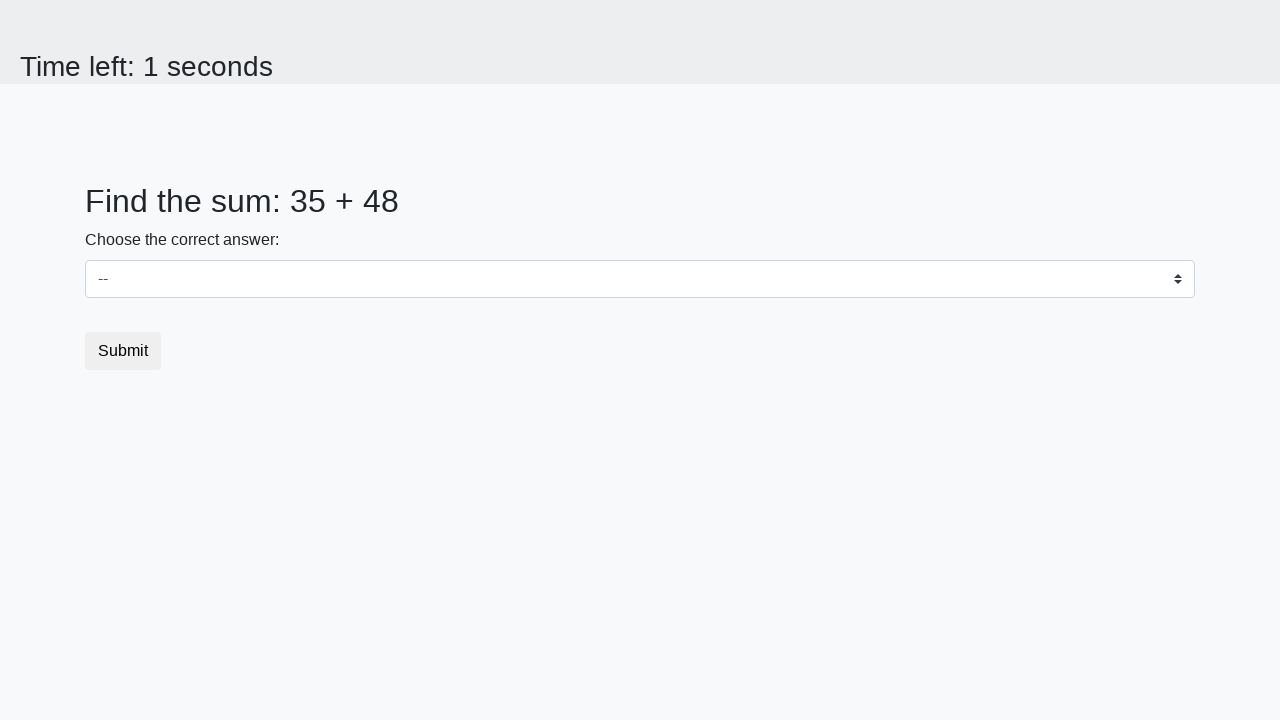